Tests sending keyboard keys using the keyboard API by pressing the TAB key and verifying the page displays the correct key press result.

Starting URL: http://the-internet.herokuapp.com/key_presses

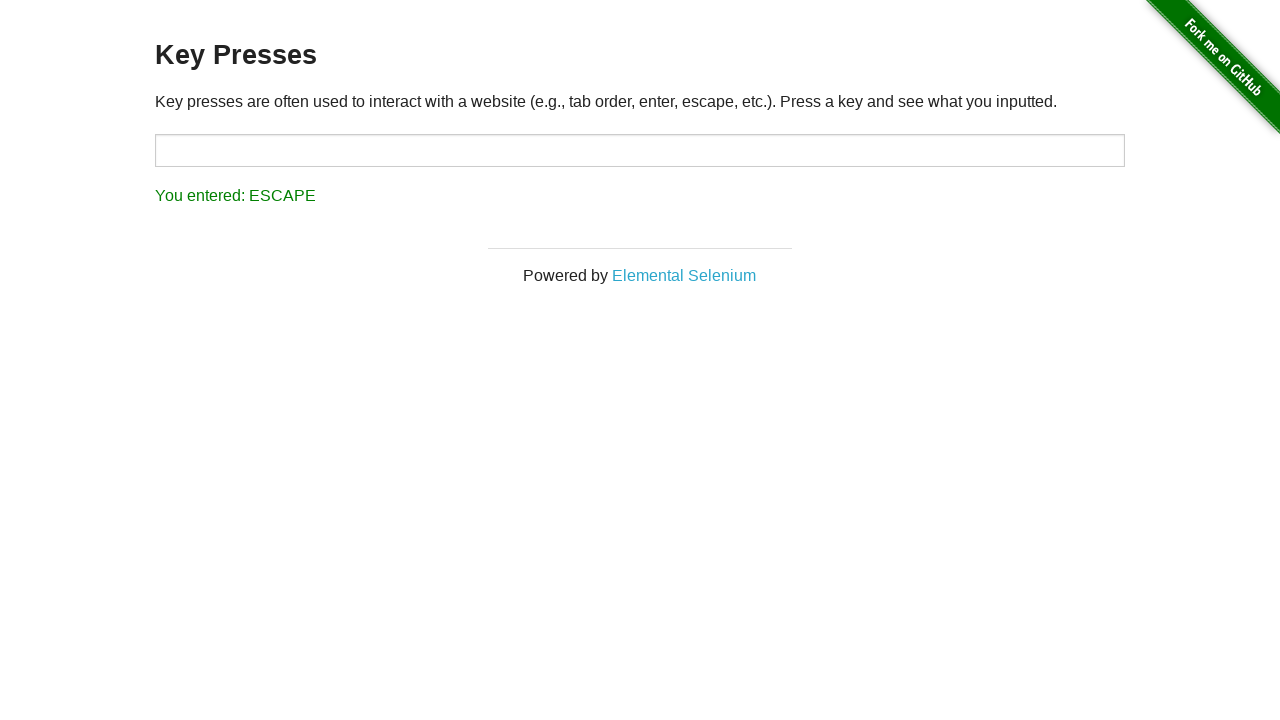

Pressed TAB key using keyboard API
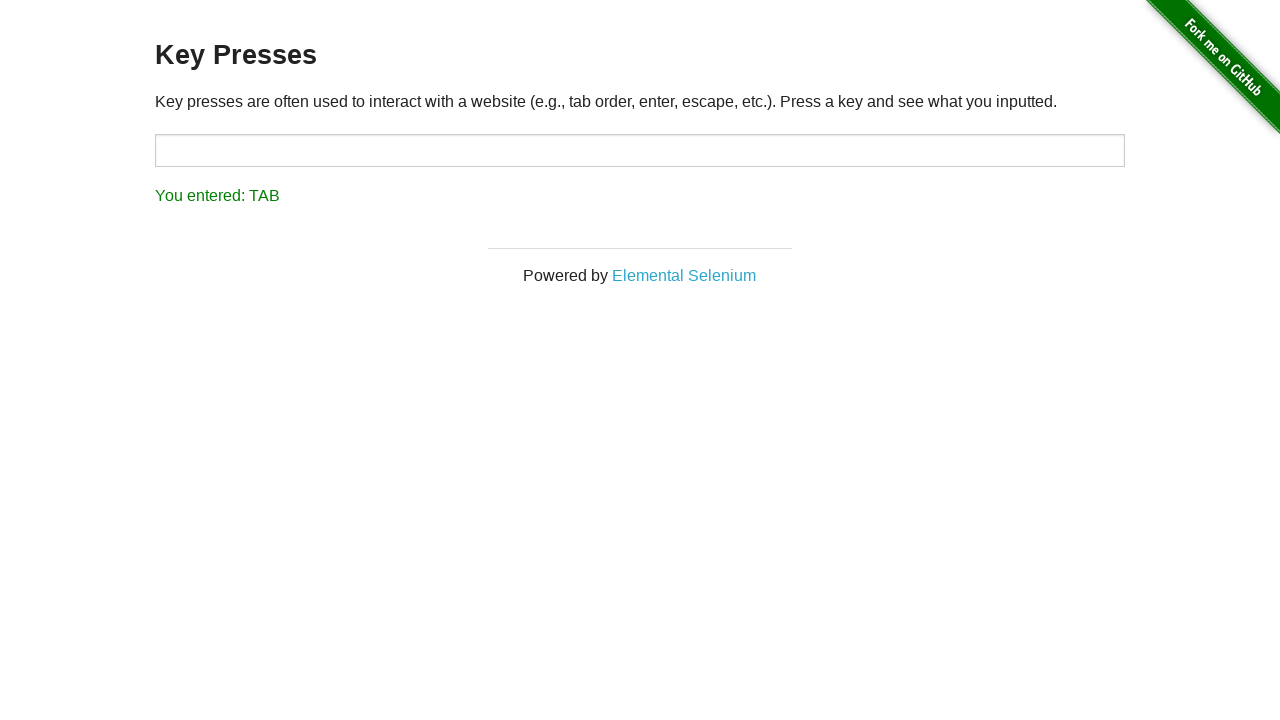

Result element loaded after TAB key press
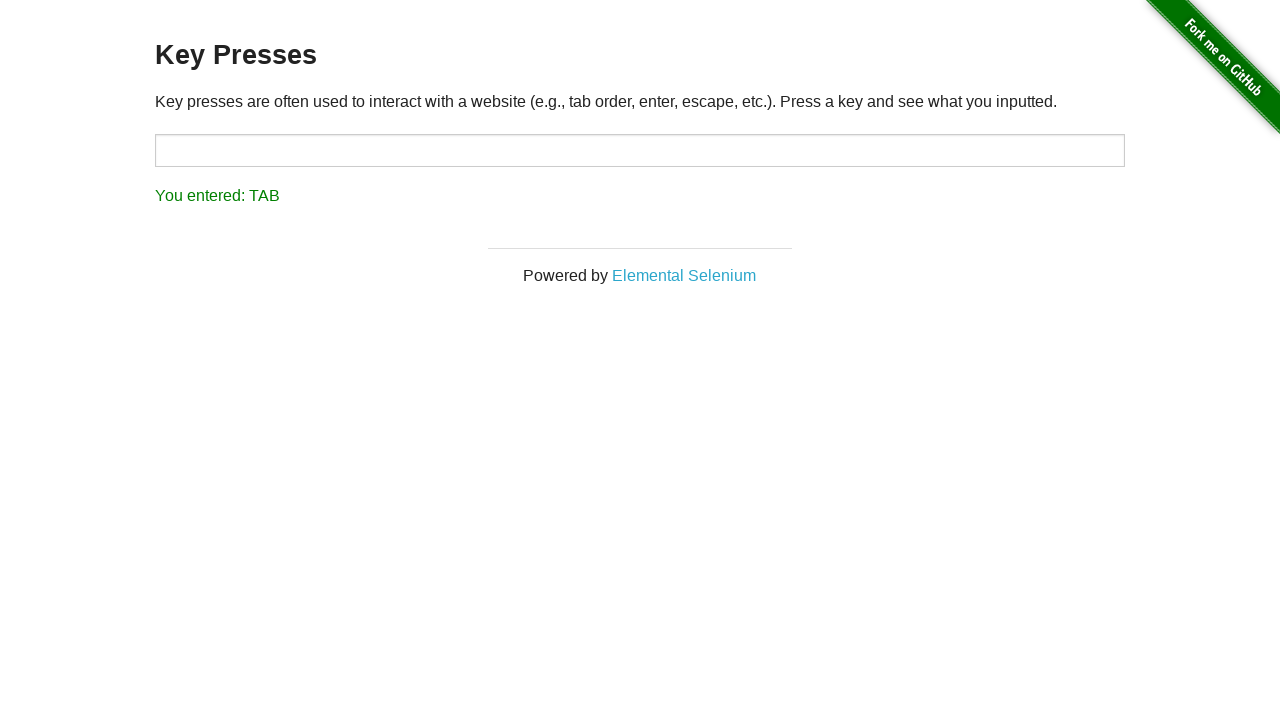

Retrieved result text content
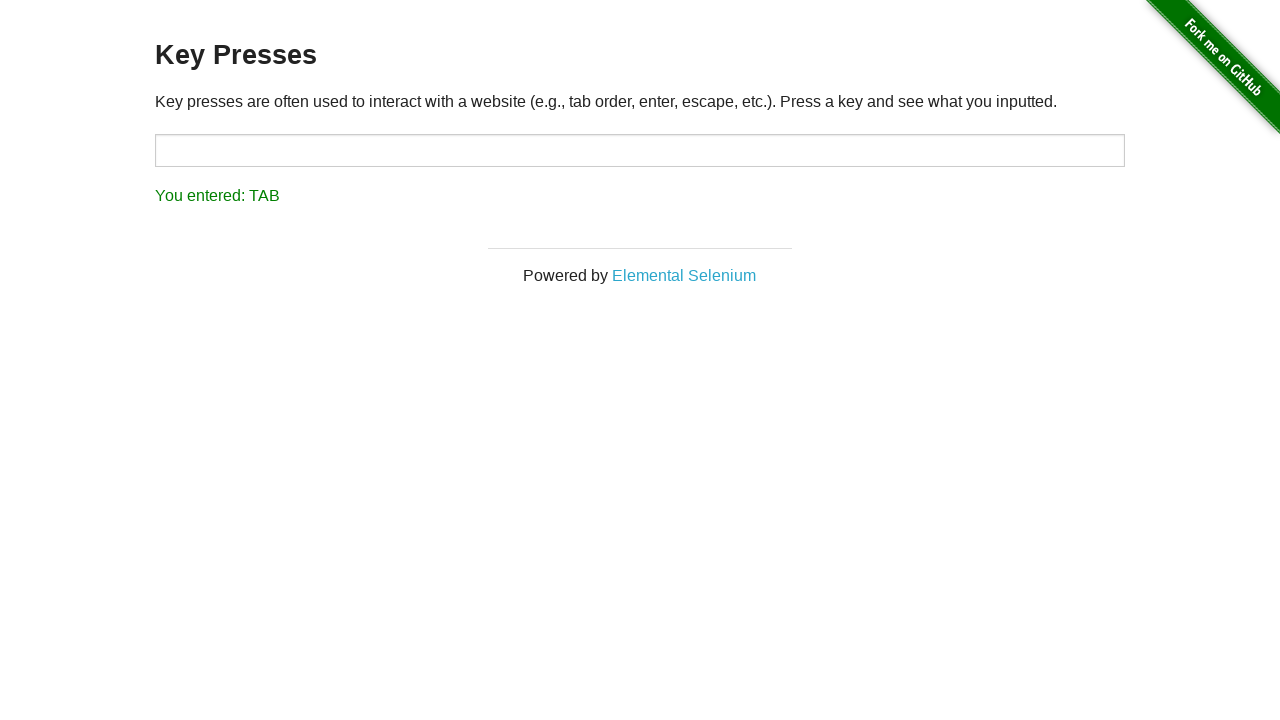

Verified result text displays 'You entered: TAB'
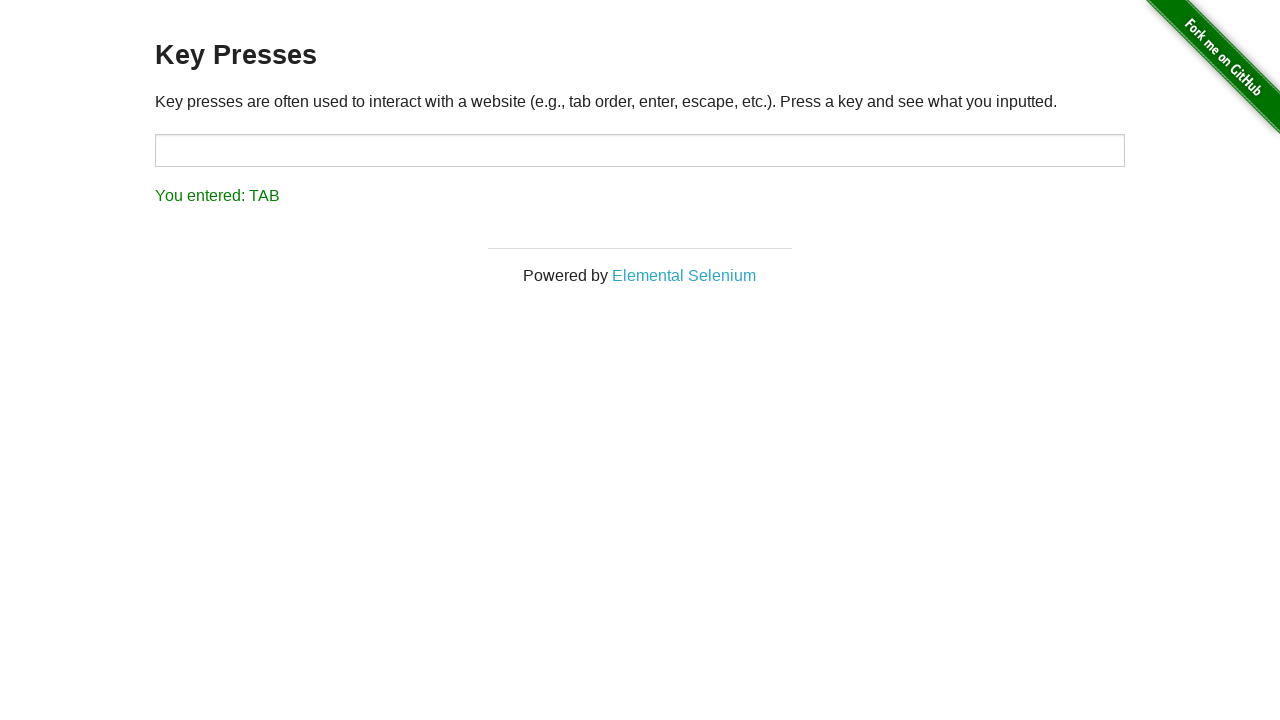

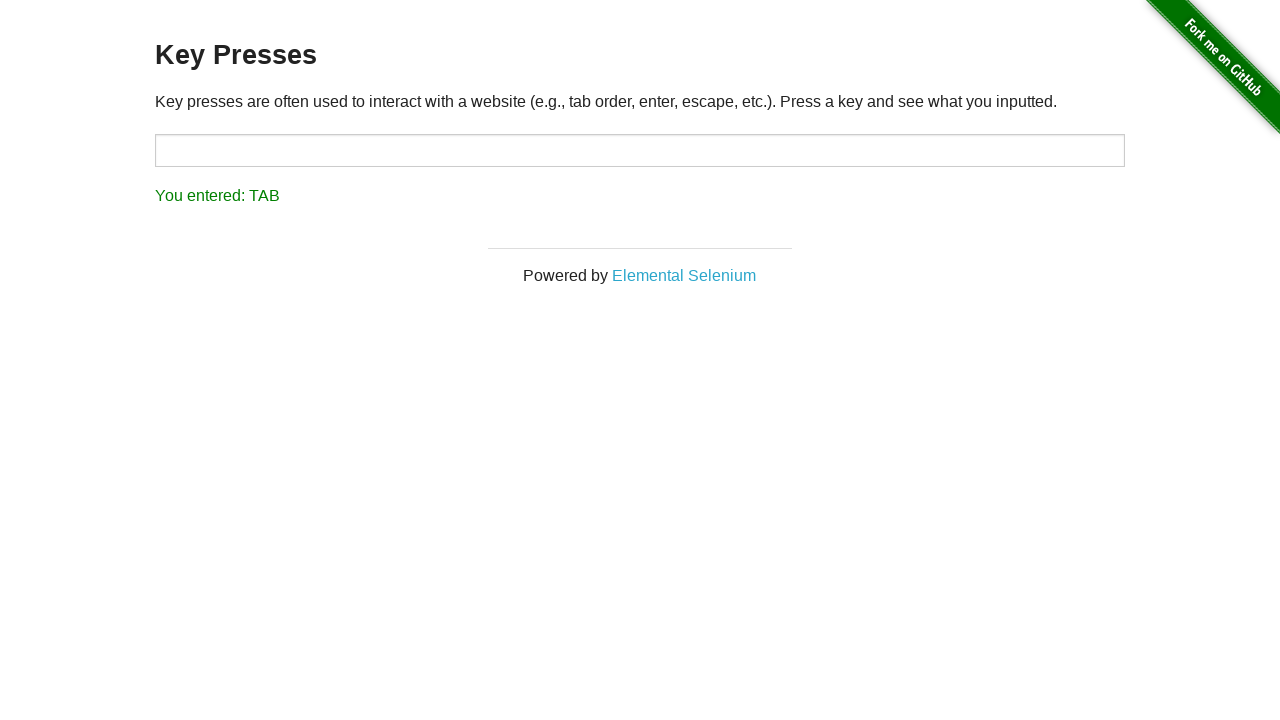